Tests checking if the Get Started button is clickable on WebdriverIO website

Starting URL: https://webdriver.io

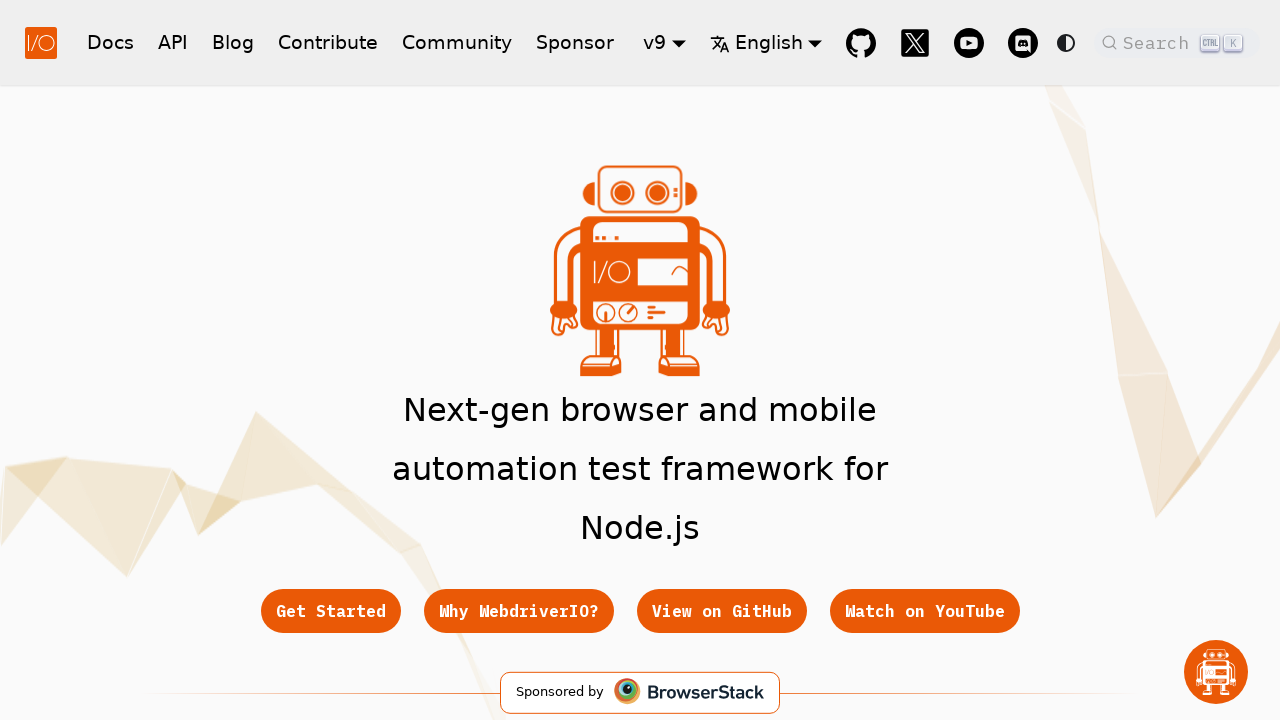

Waited for Get Started button to be present in DOM
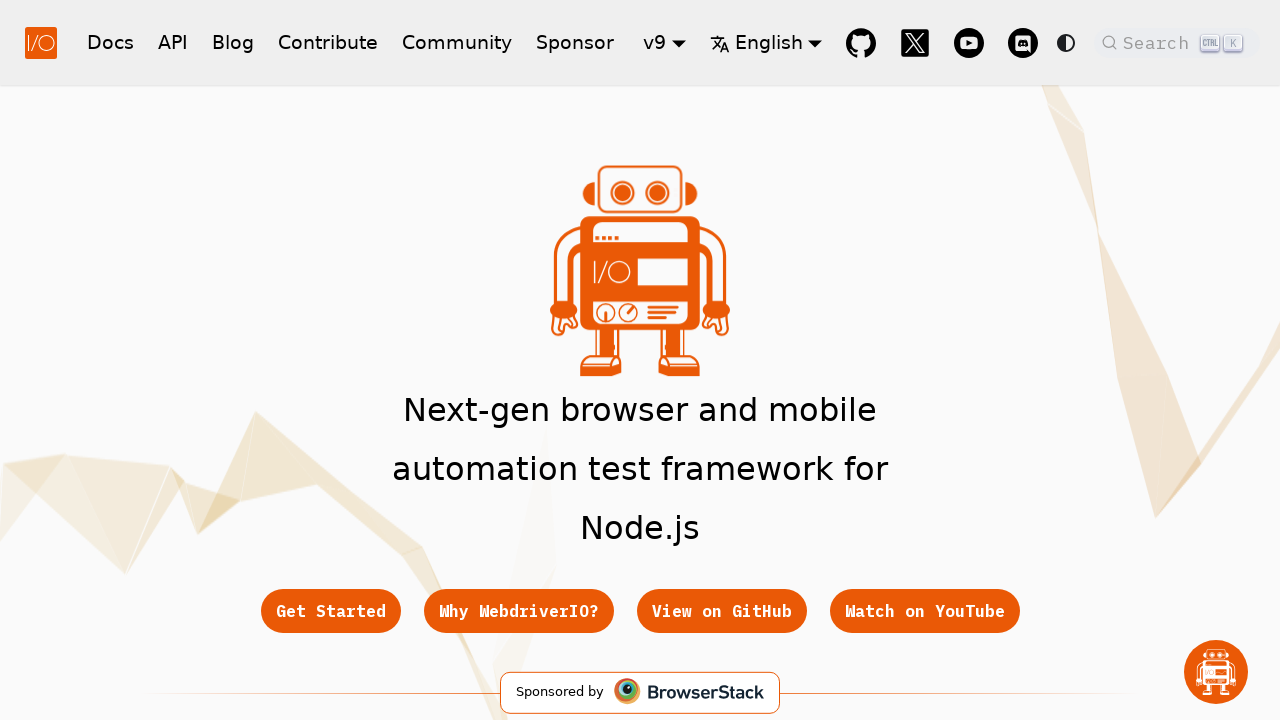

Checked if Get Started button is visible
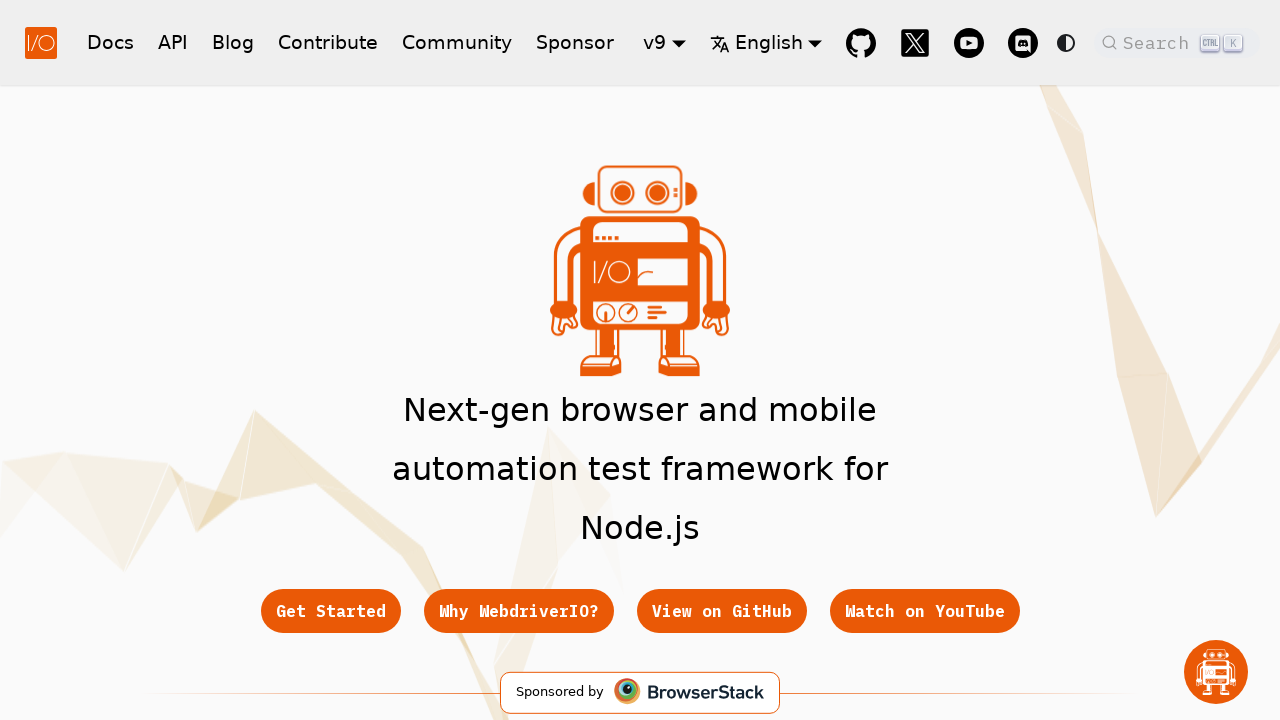

Checked if Get Started button is enabled/clickable
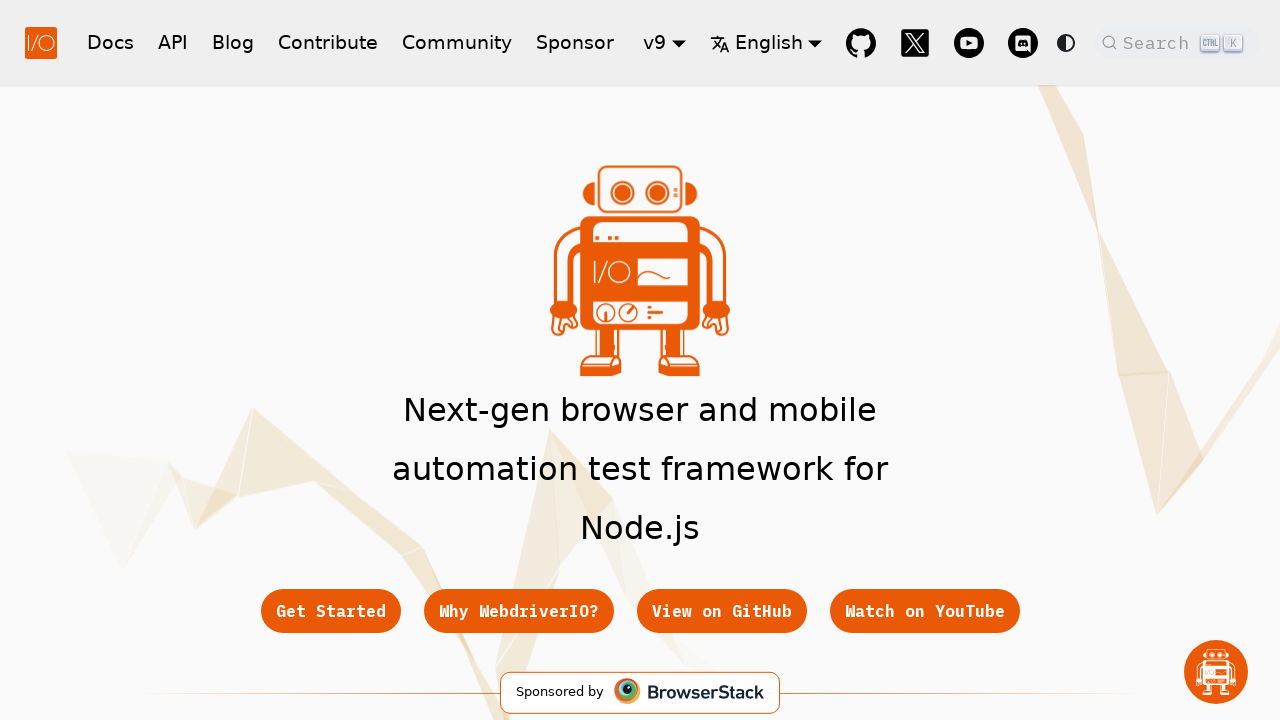

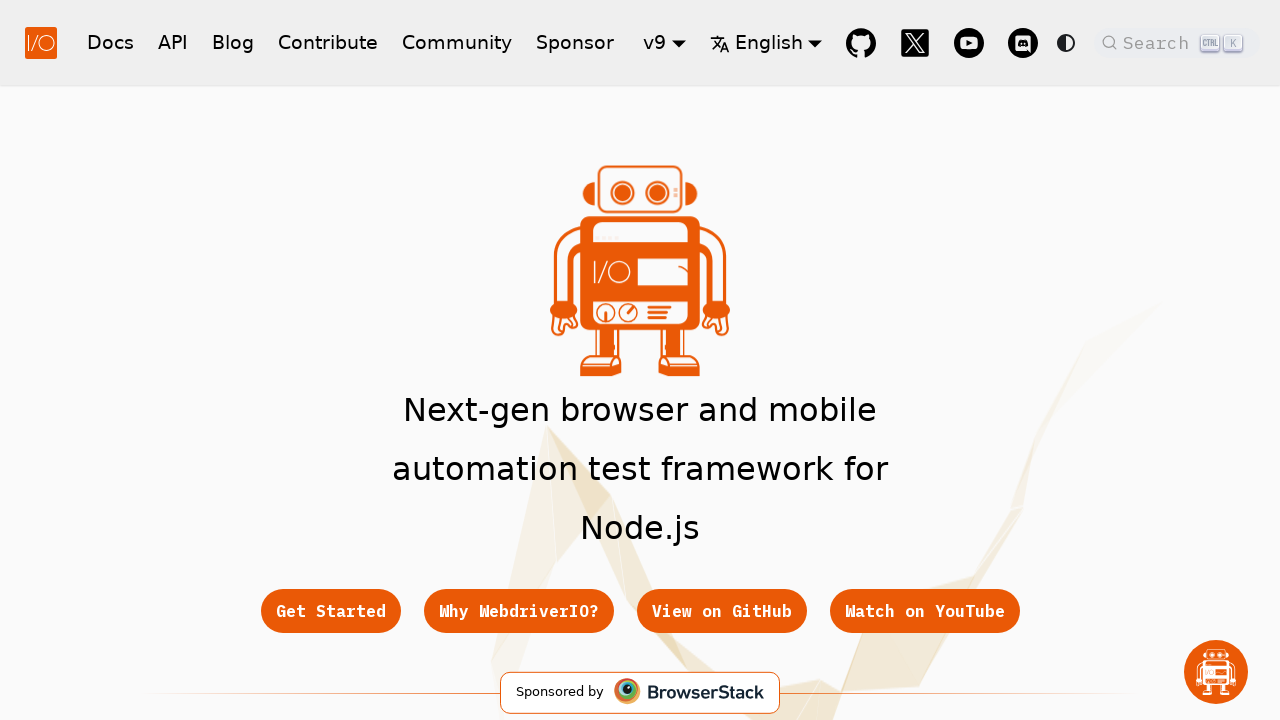